Tests the search functionality by searching for "python" programming language and verifying that all returned results contain "python" in their names.

Starting URL: https://www.99-bottles-of-beer.net/

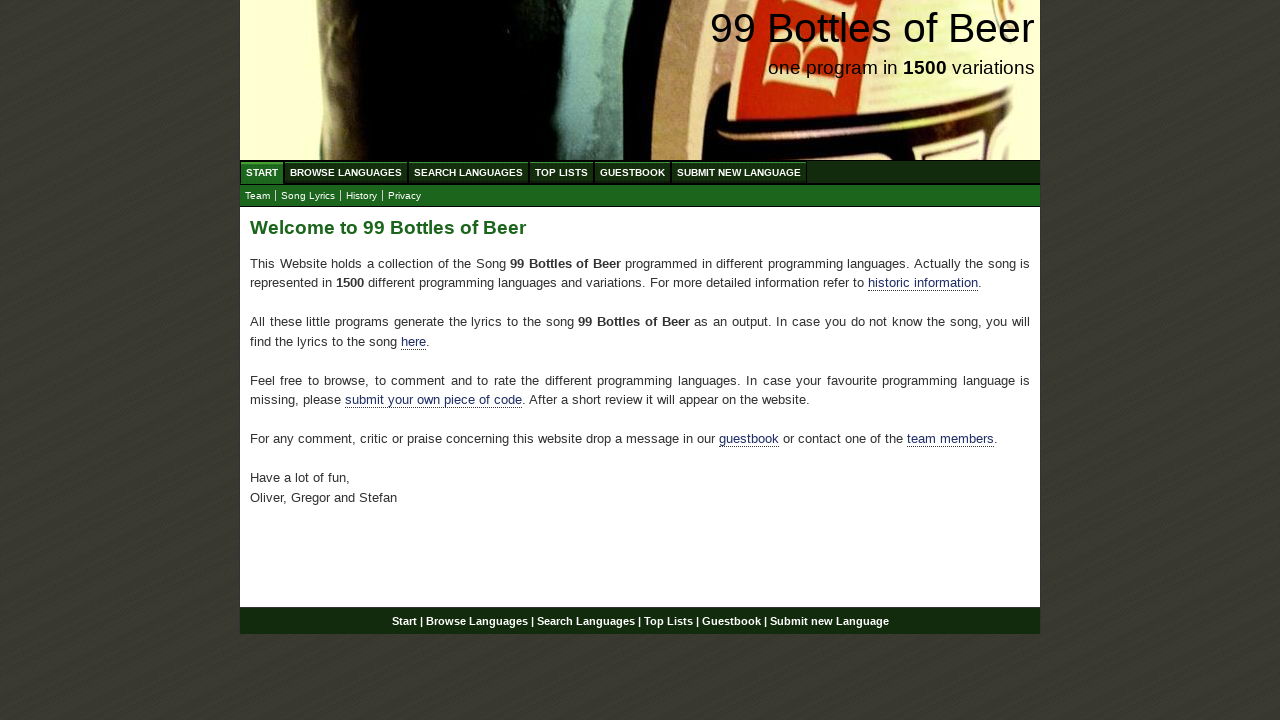

Clicked on Search Languages menu at (468, 172) on xpath=//ul[@id='menu']/li/a[@href='/search.html']
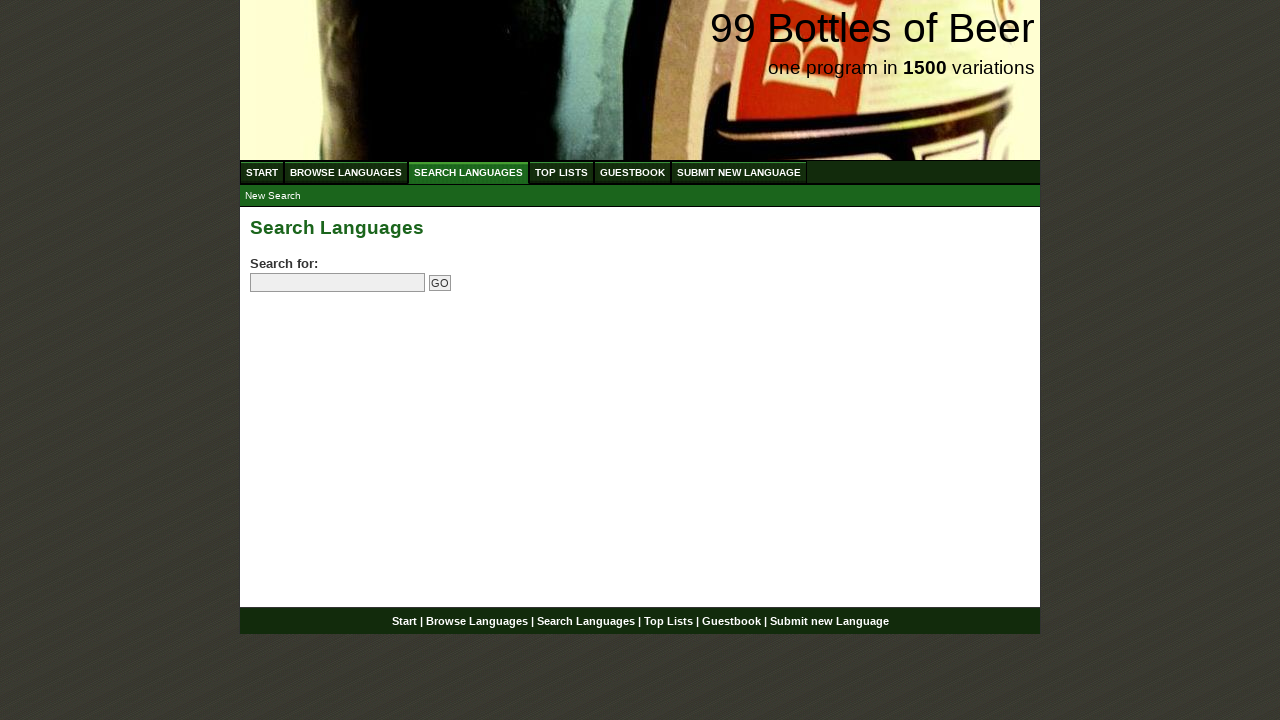

Clicked on search input field at (338, 283) on input[name='search']
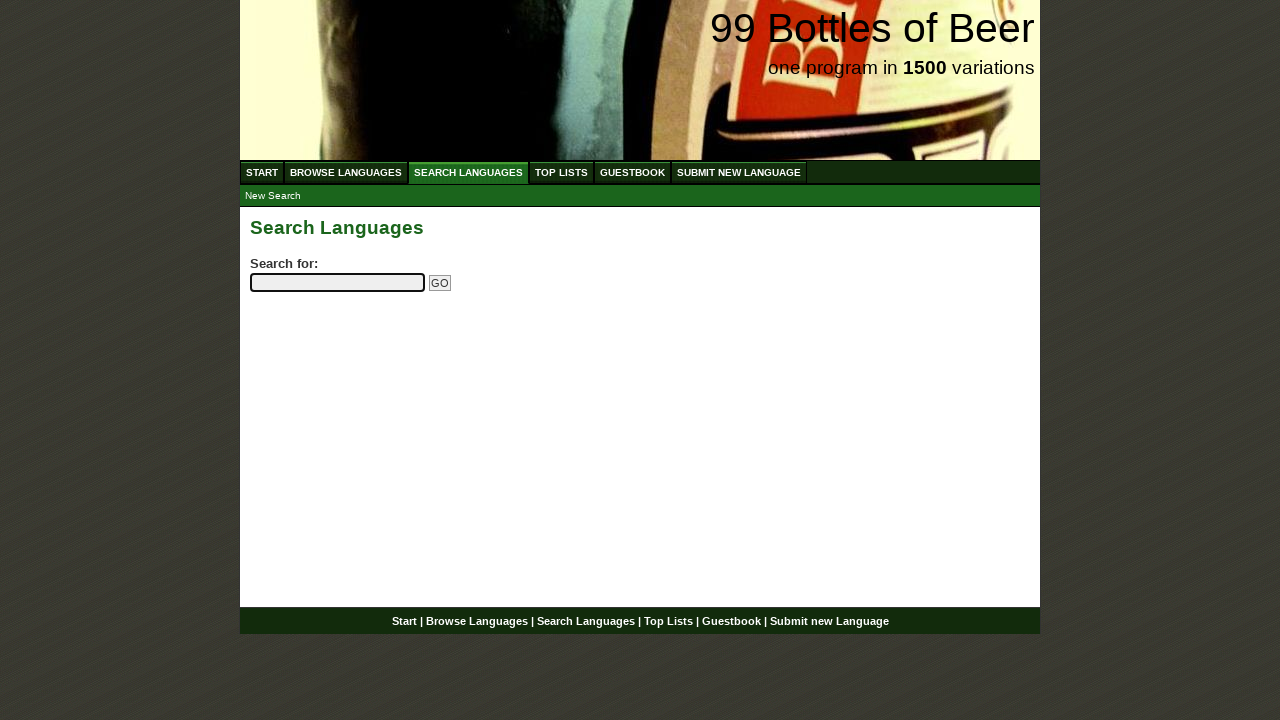

Filled search field with 'python' on input[name='search']
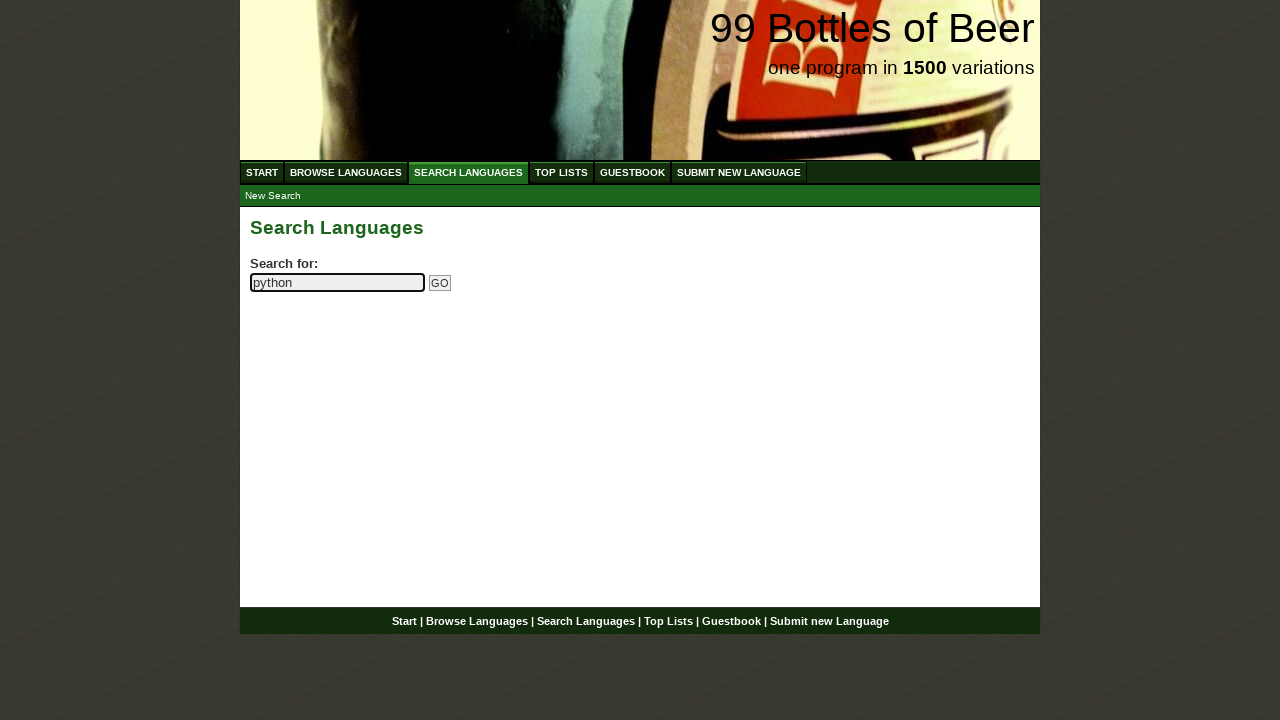

Clicked Go button to submit search at (440, 283) on input[name='submitsearch']
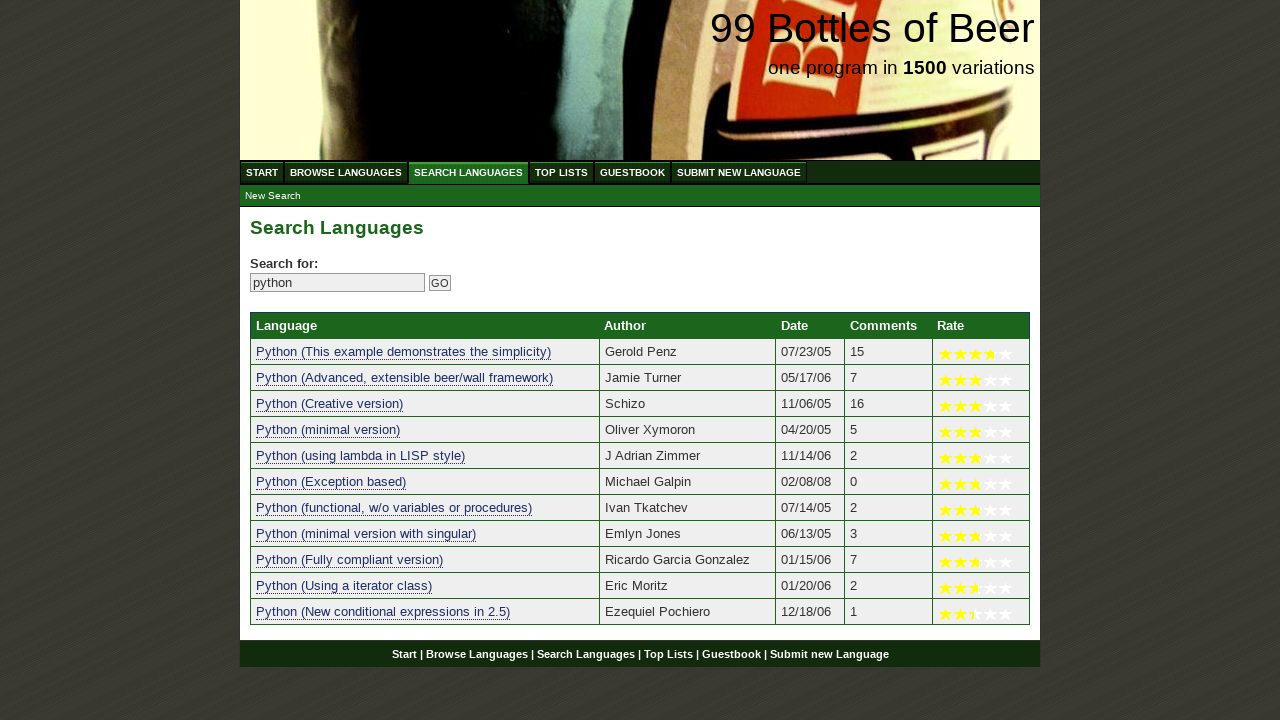

Search results table loaded
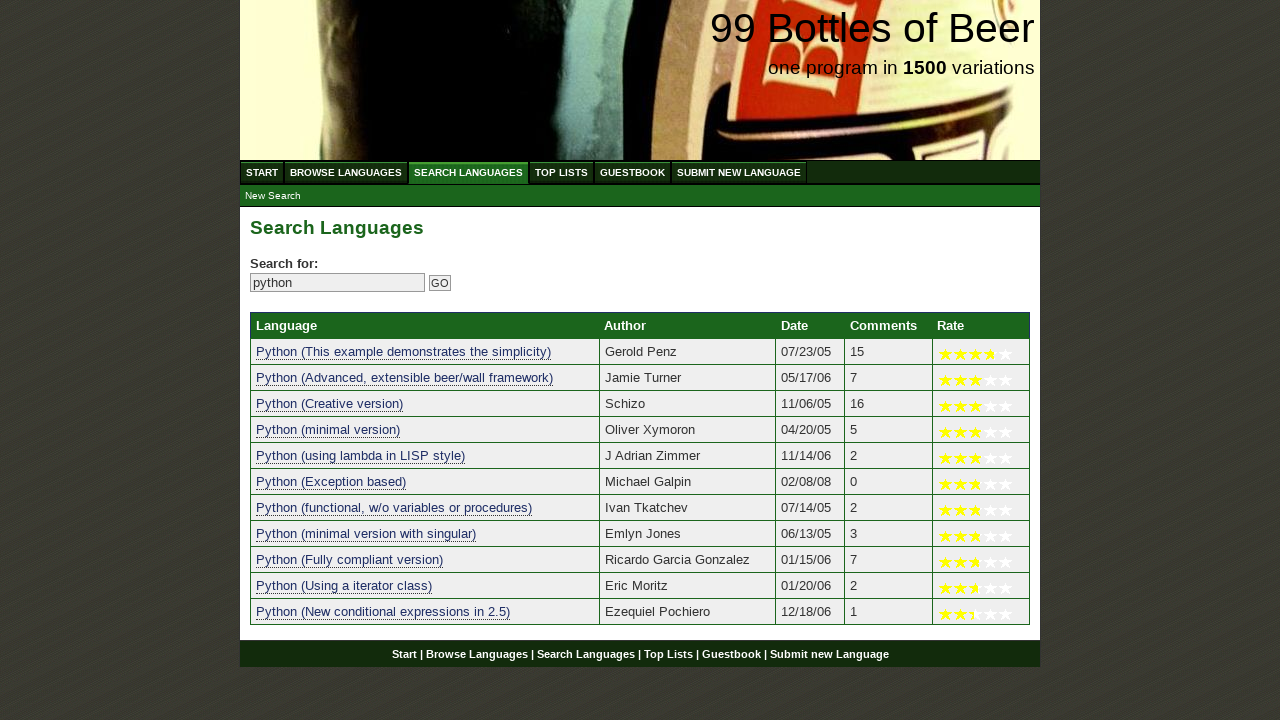

Retrieved all language name links from results
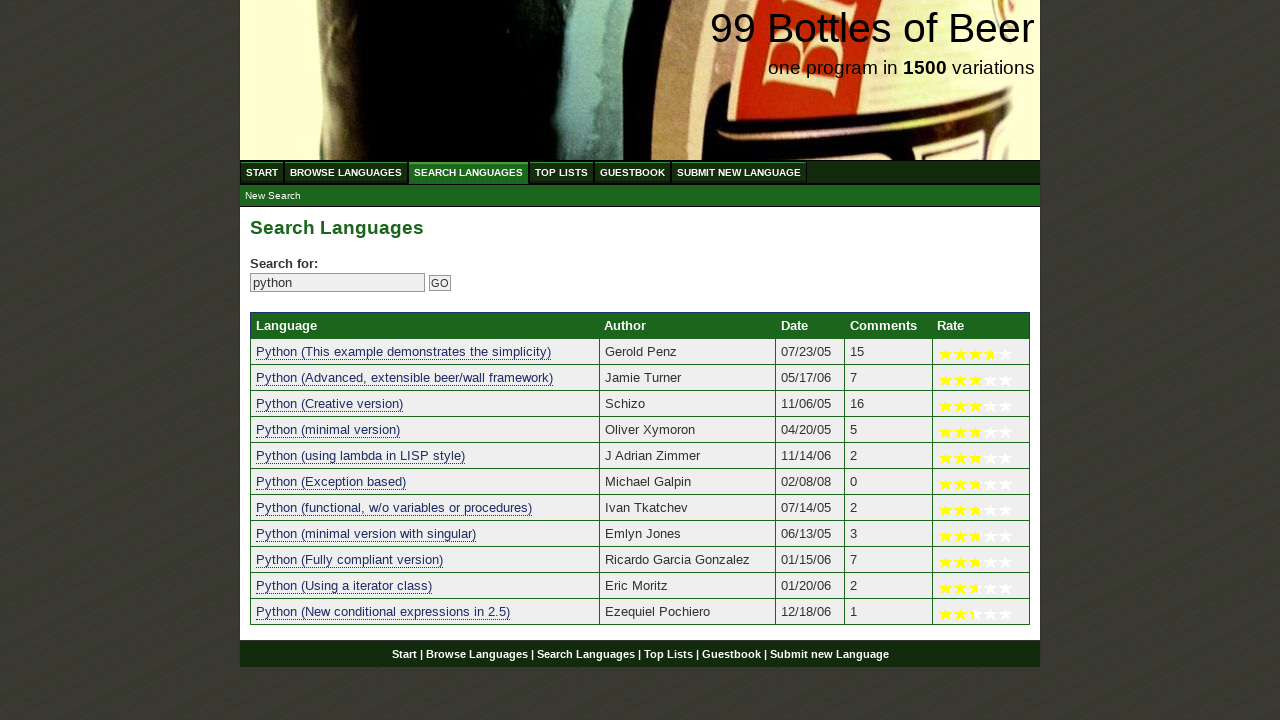

Verified that search returned at least one result
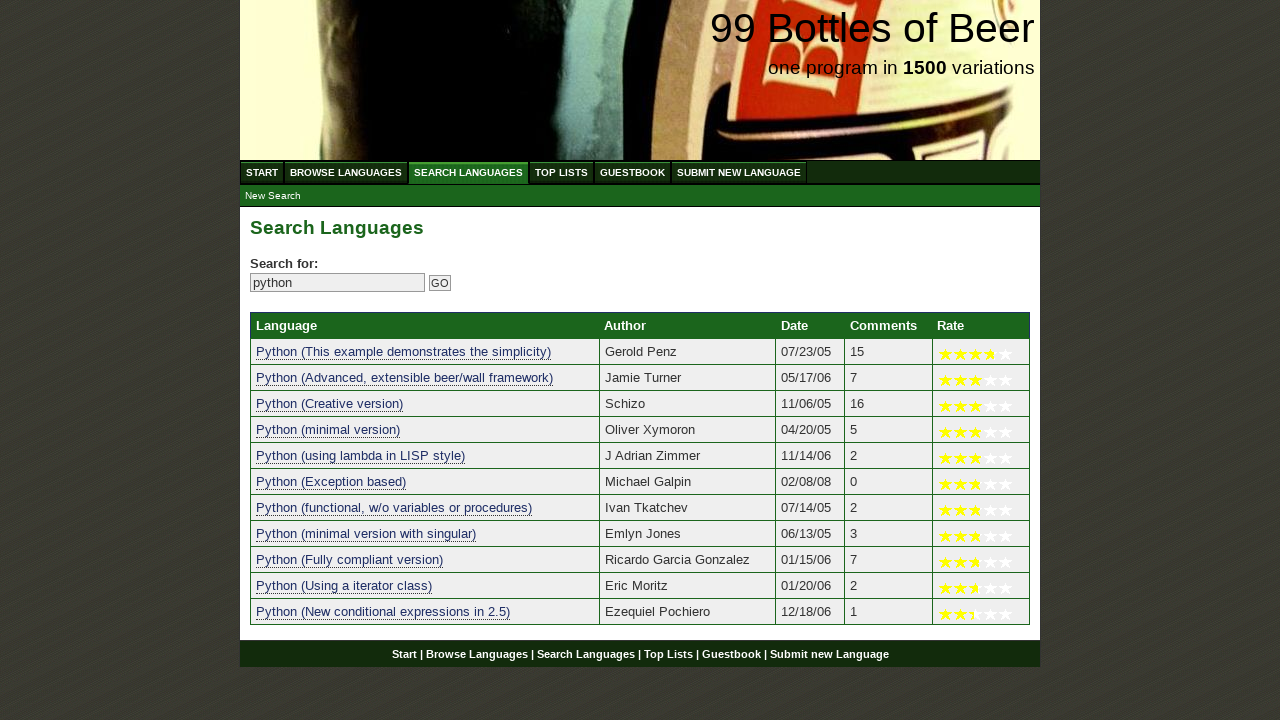

Retrieved text content of result 1
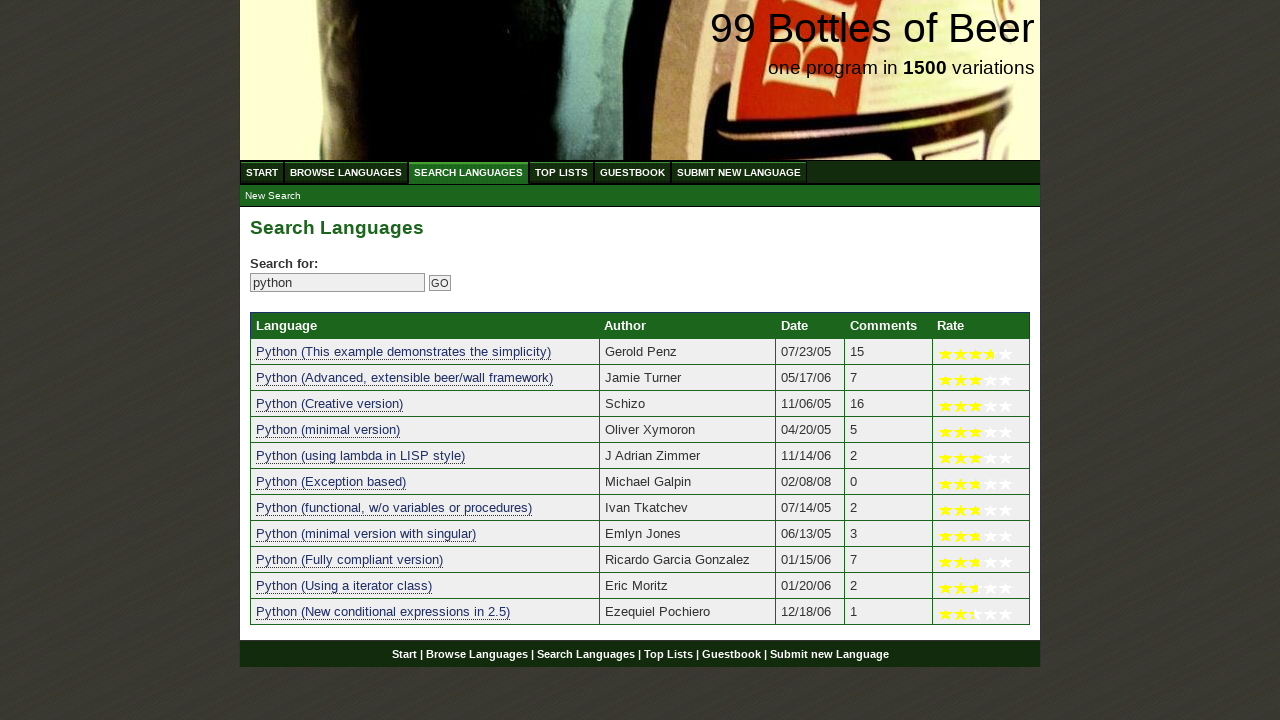

Verified that result 1 contains 'python'
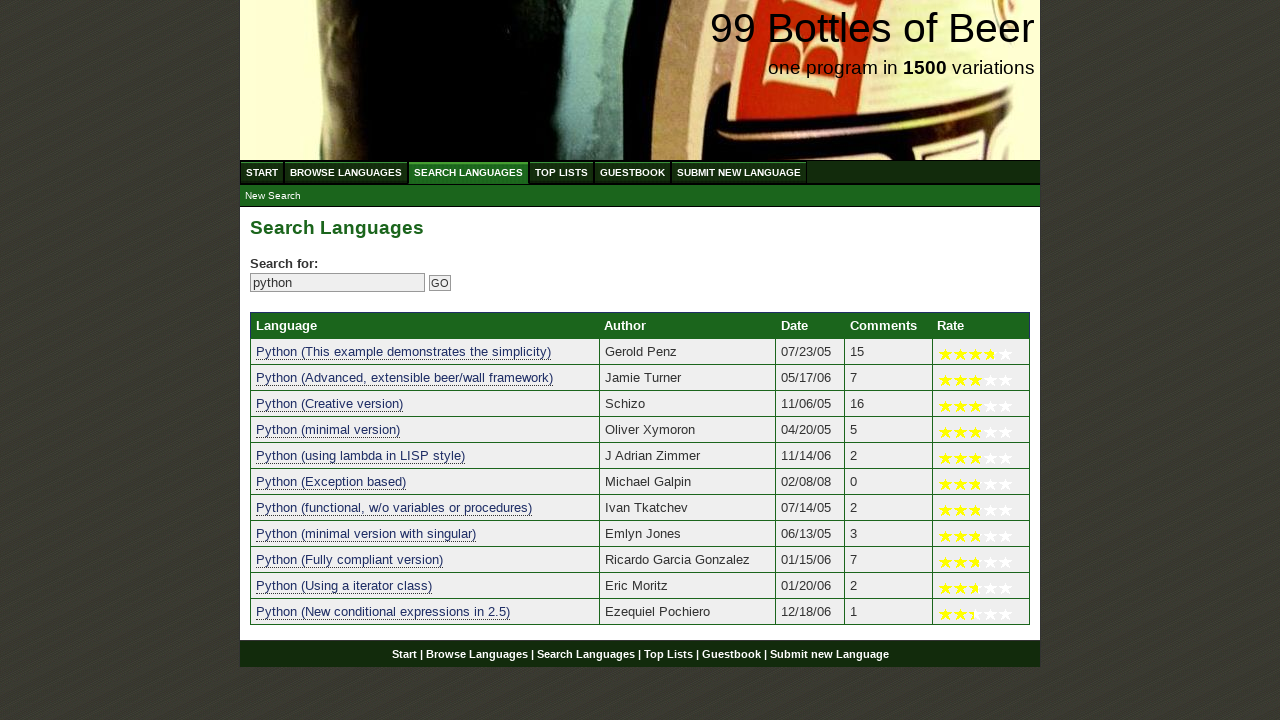

Retrieved text content of result 2
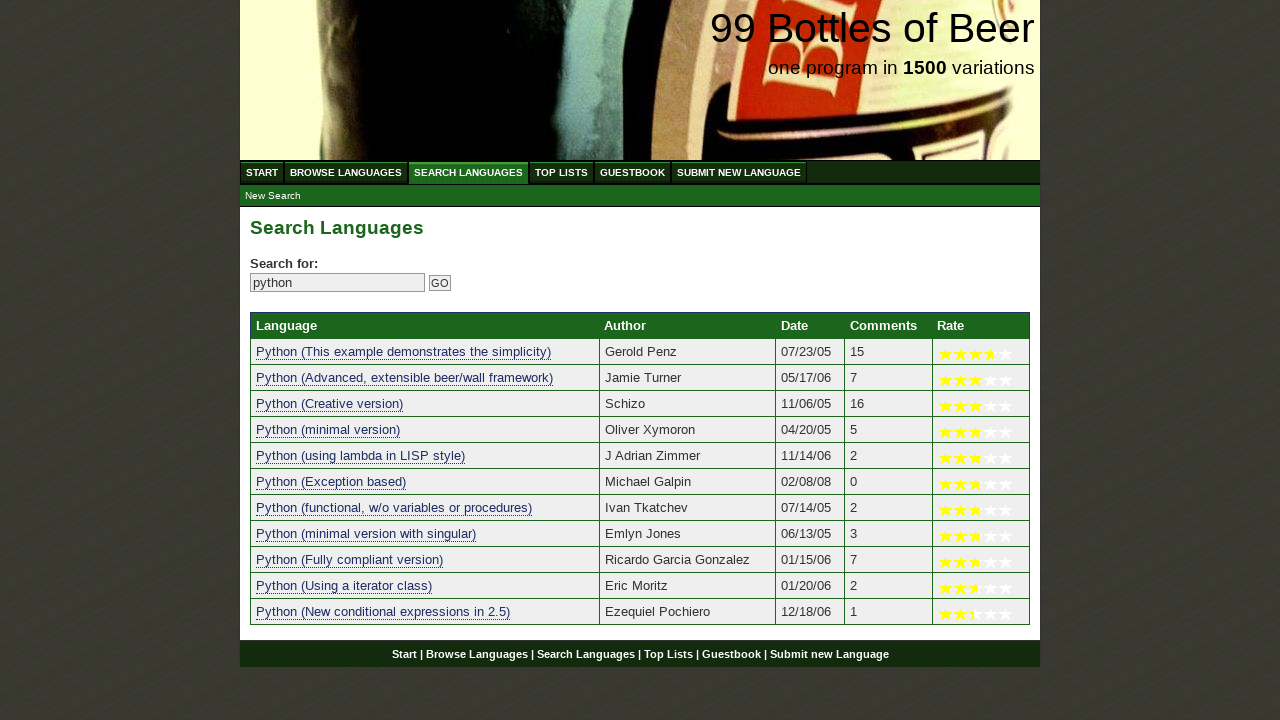

Verified that result 2 contains 'python'
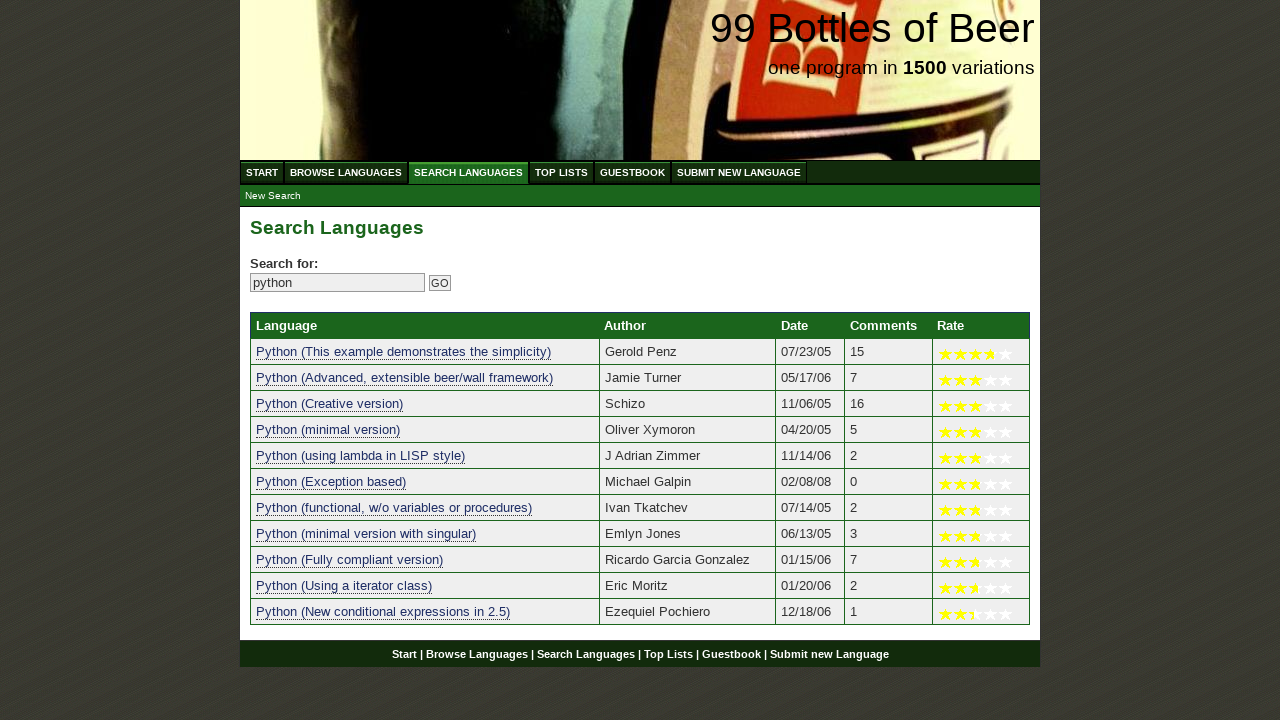

Retrieved text content of result 3
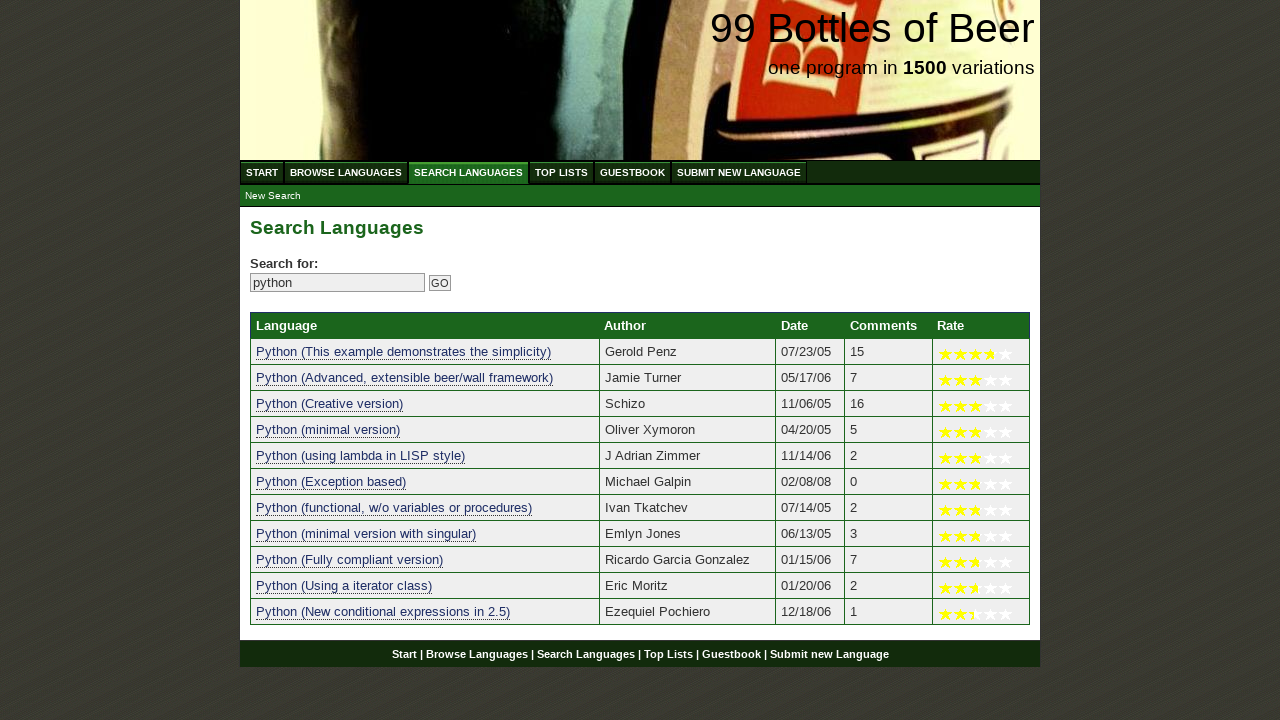

Verified that result 3 contains 'python'
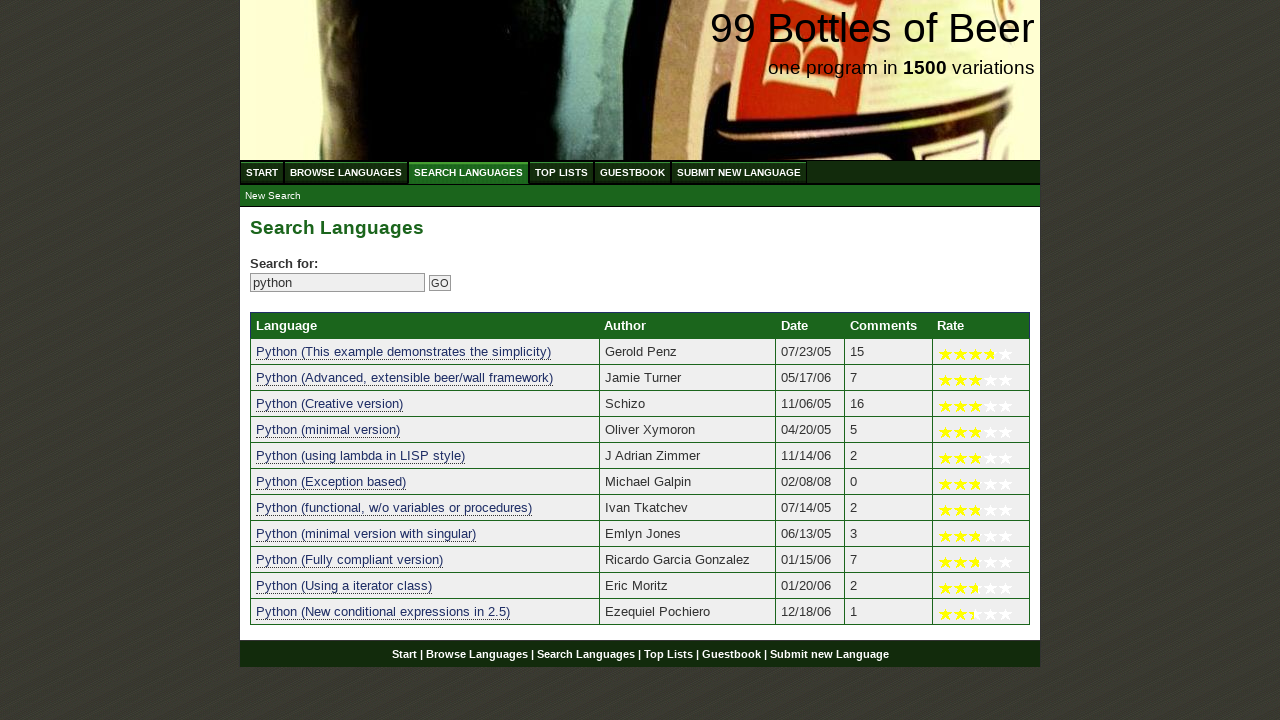

Retrieved text content of result 4
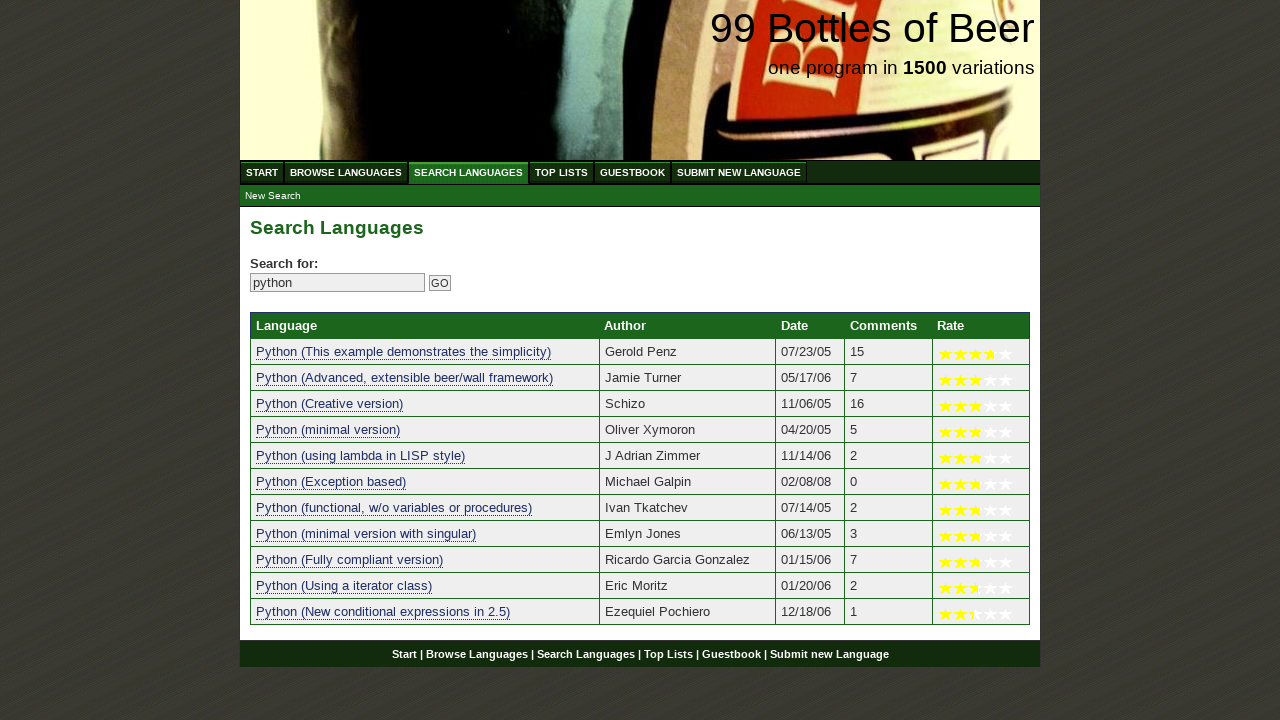

Verified that result 4 contains 'python'
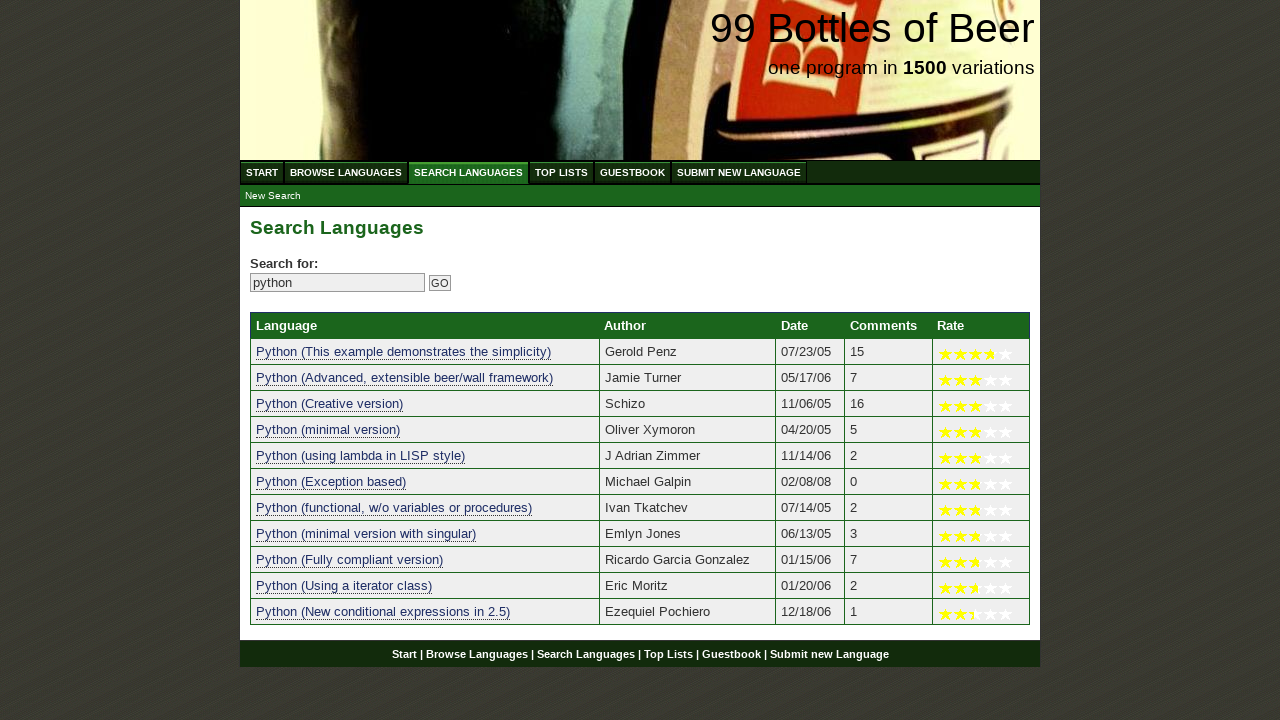

Retrieved text content of result 5
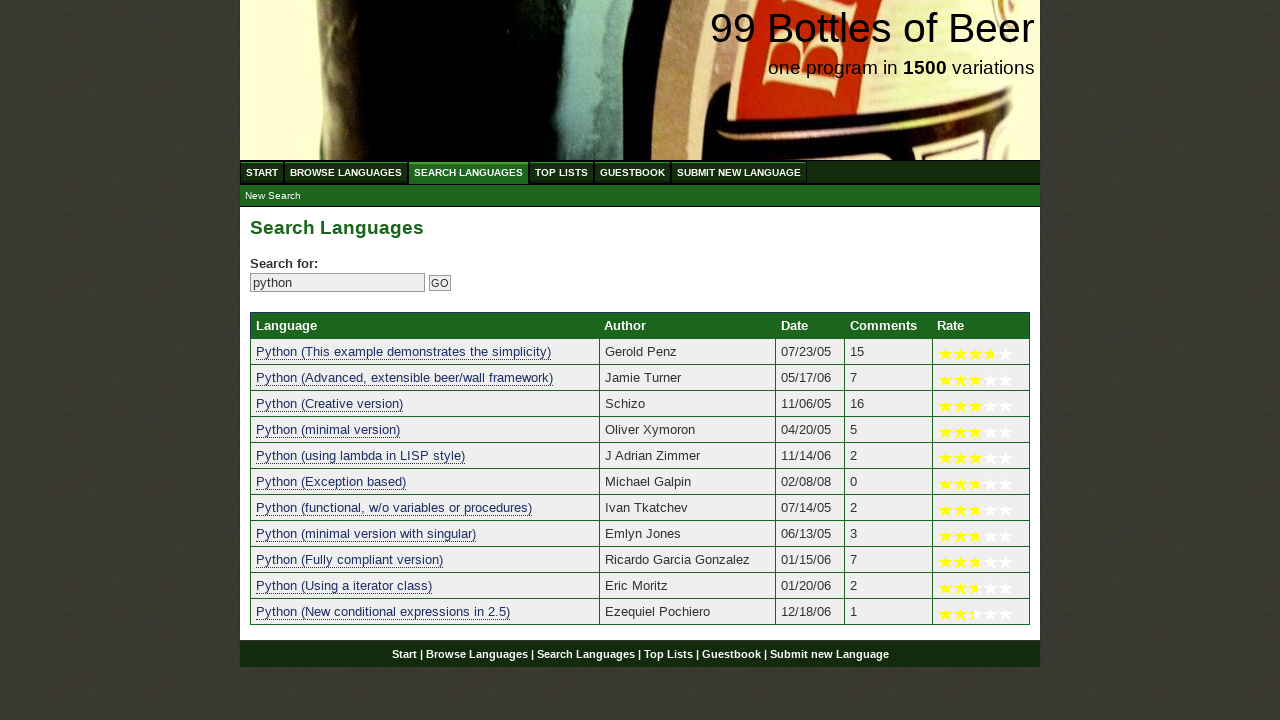

Verified that result 5 contains 'python'
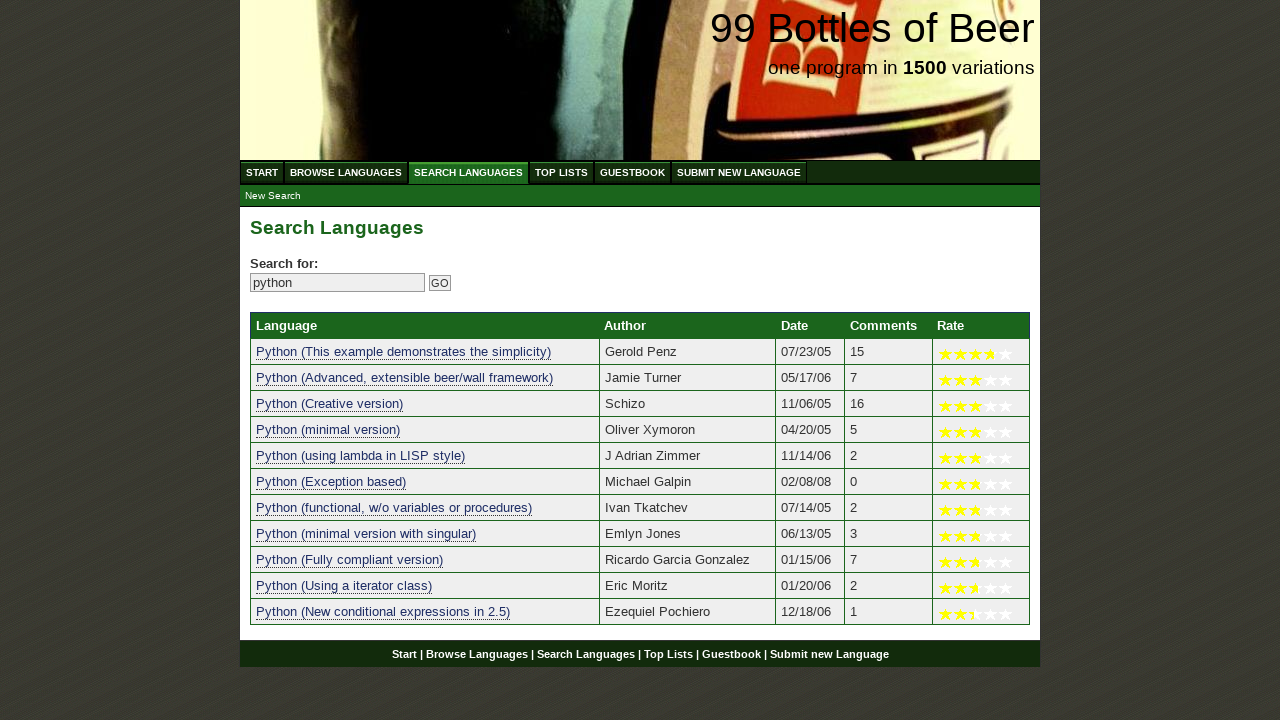

Retrieved text content of result 6
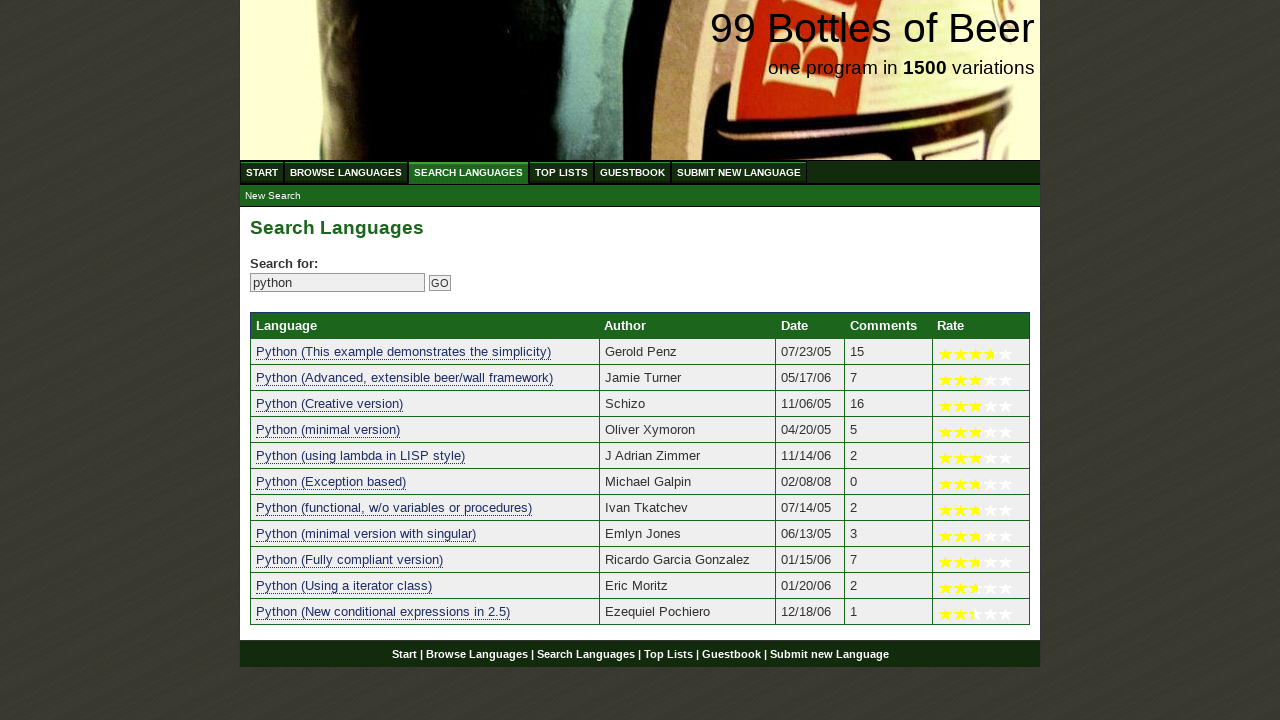

Verified that result 6 contains 'python'
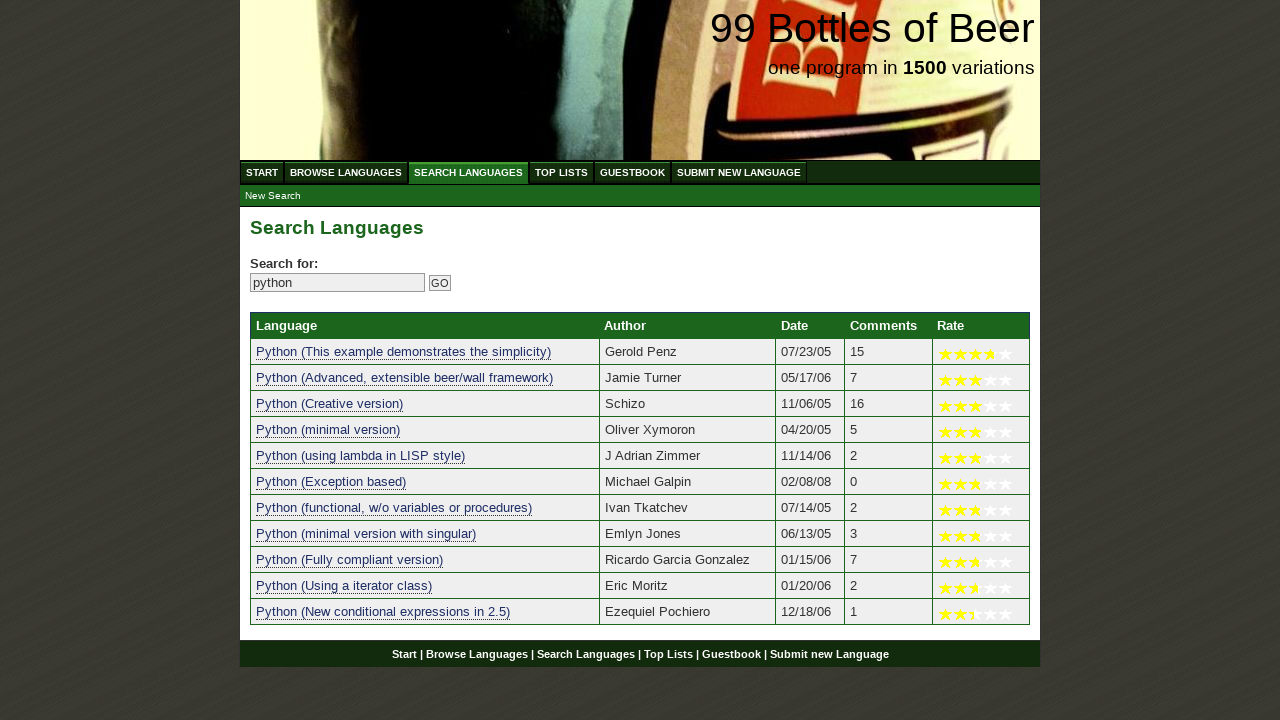

Retrieved text content of result 7
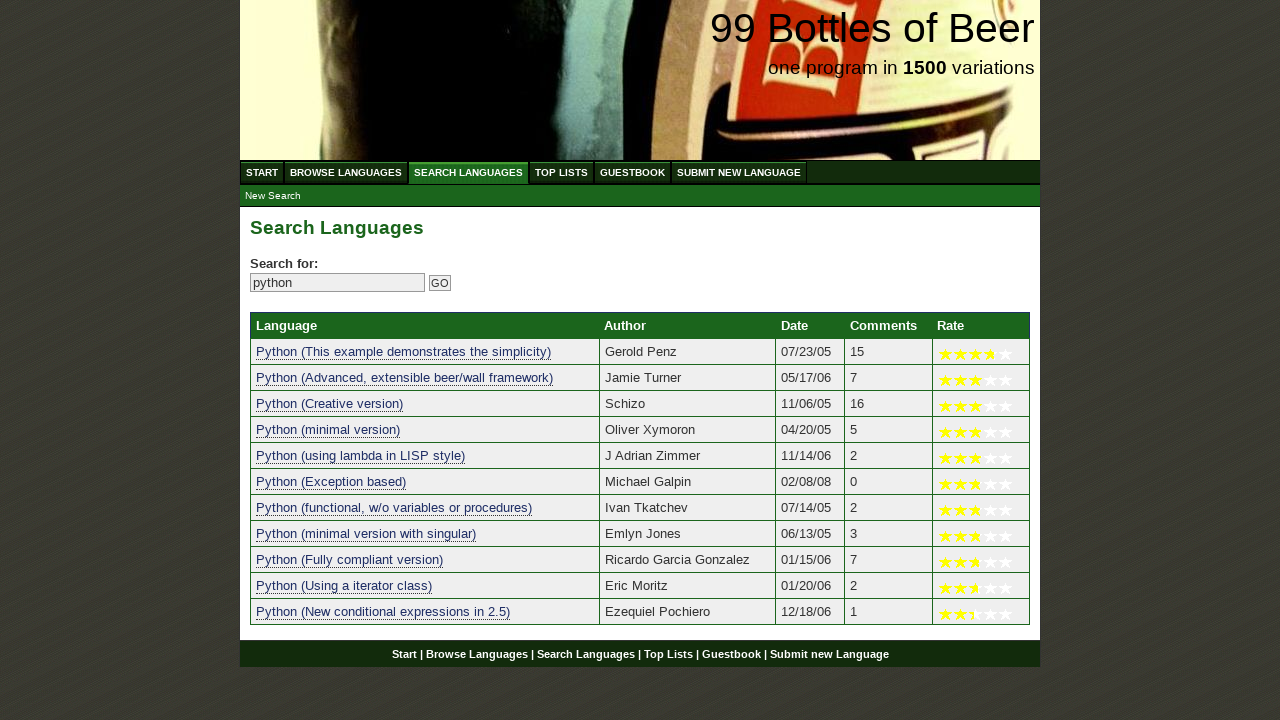

Verified that result 7 contains 'python'
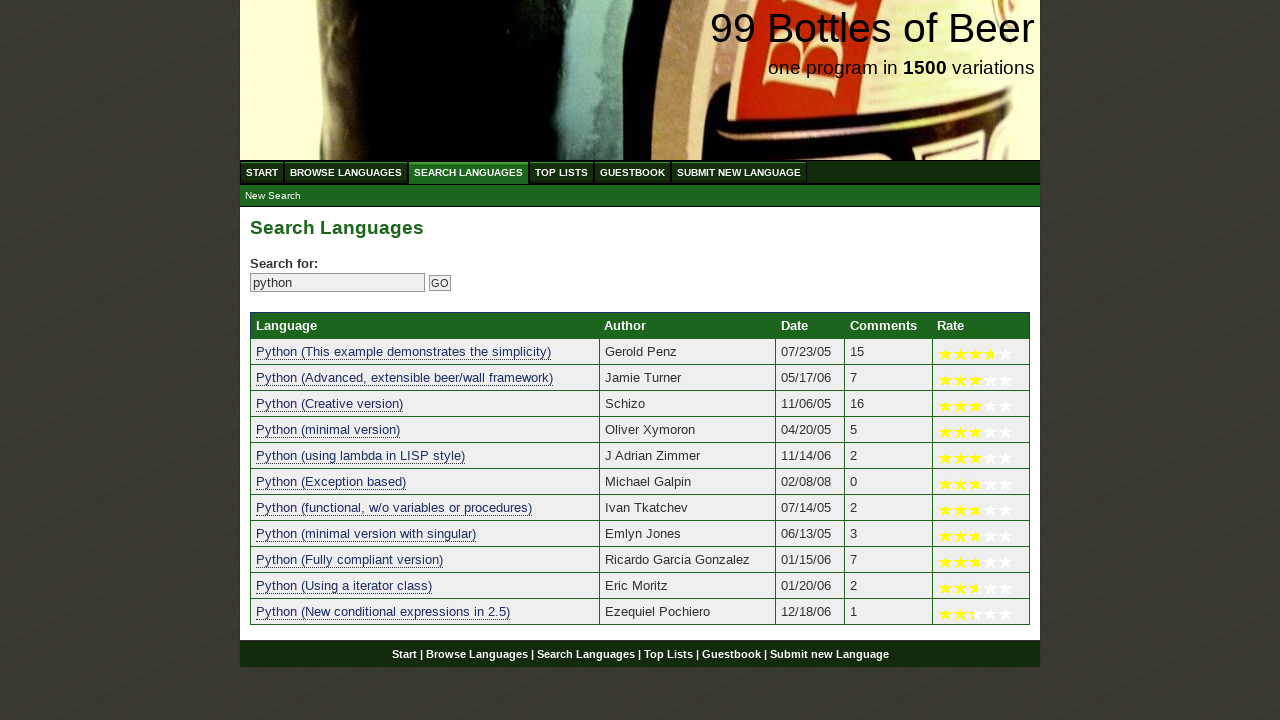

Retrieved text content of result 8
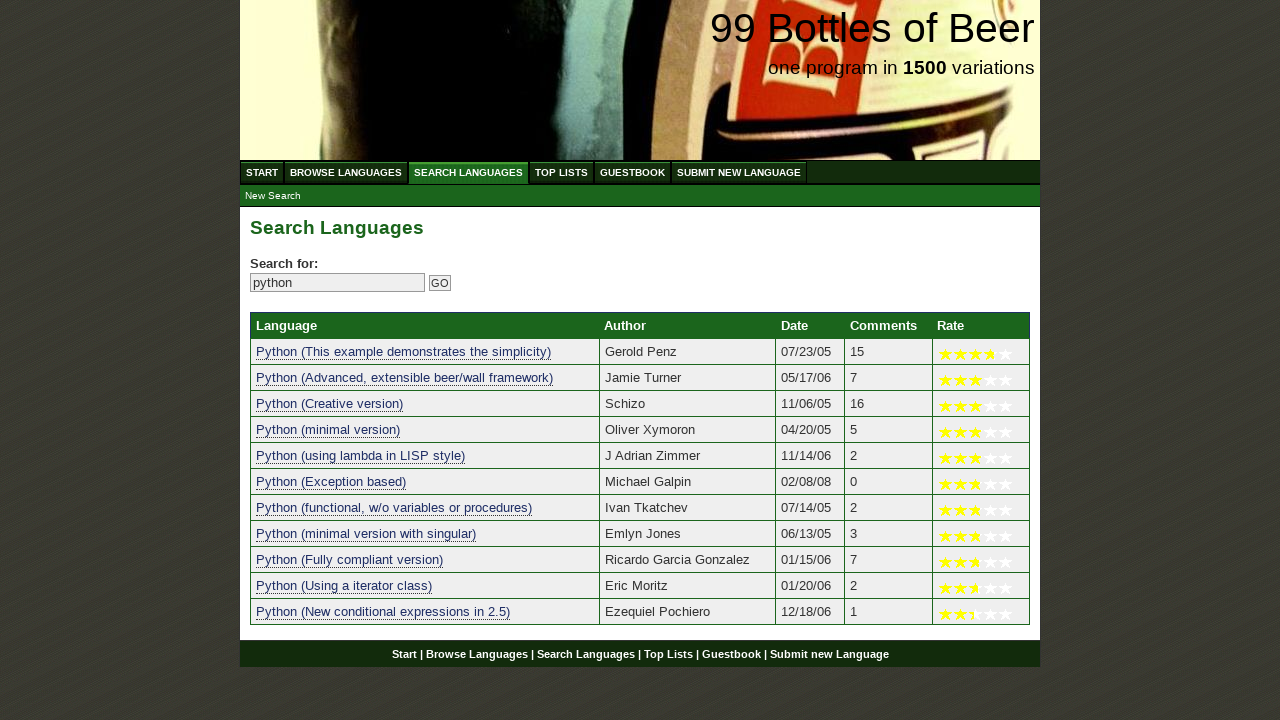

Verified that result 8 contains 'python'
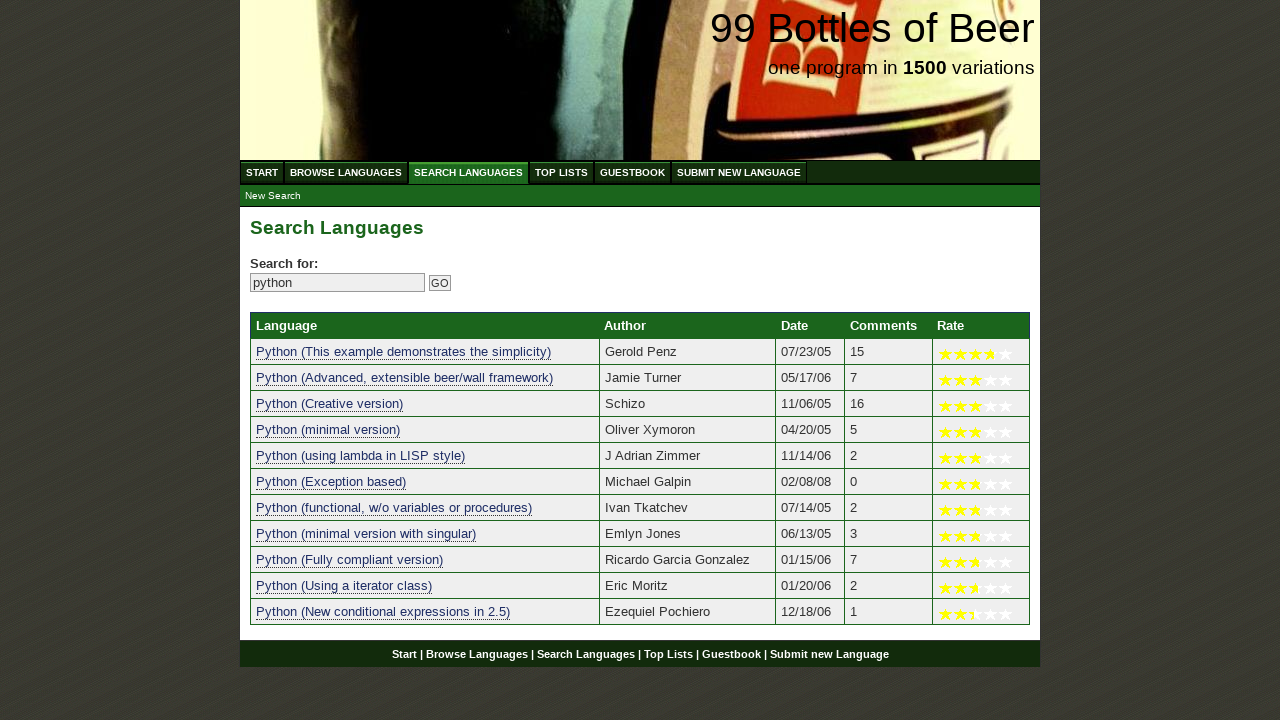

Retrieved text content of result 9
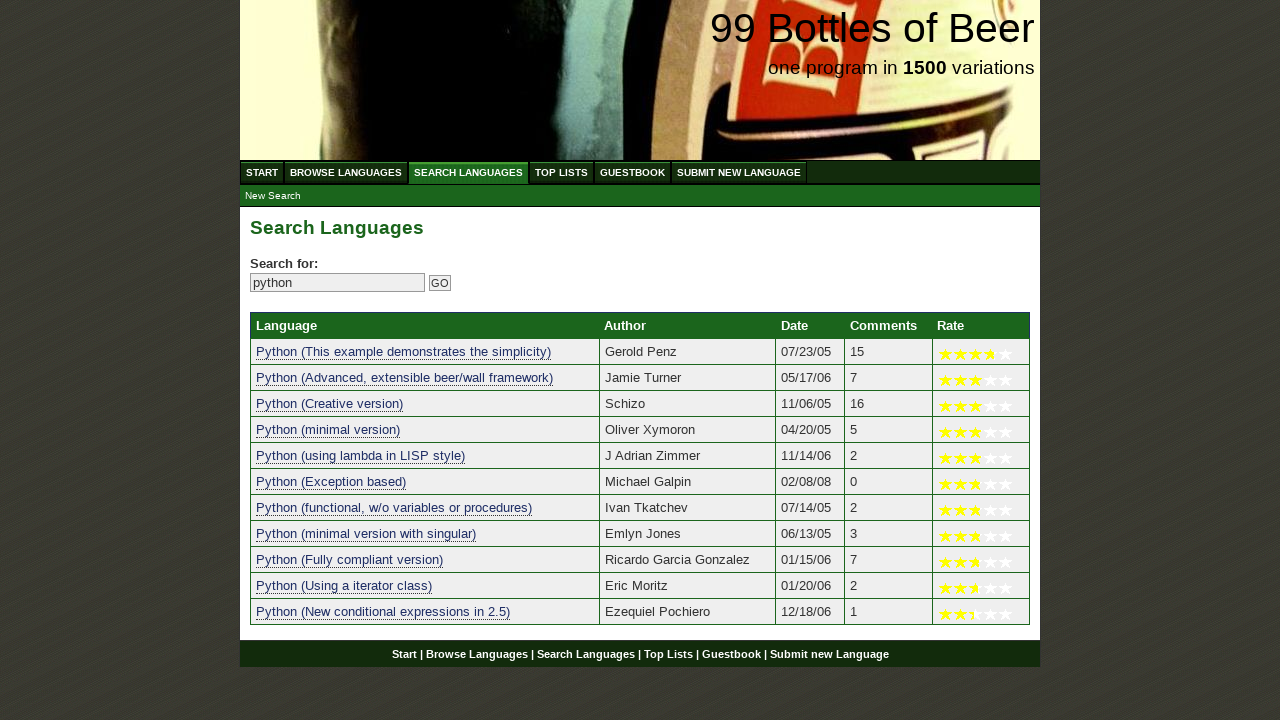

Verified that result 9 contains 'python'
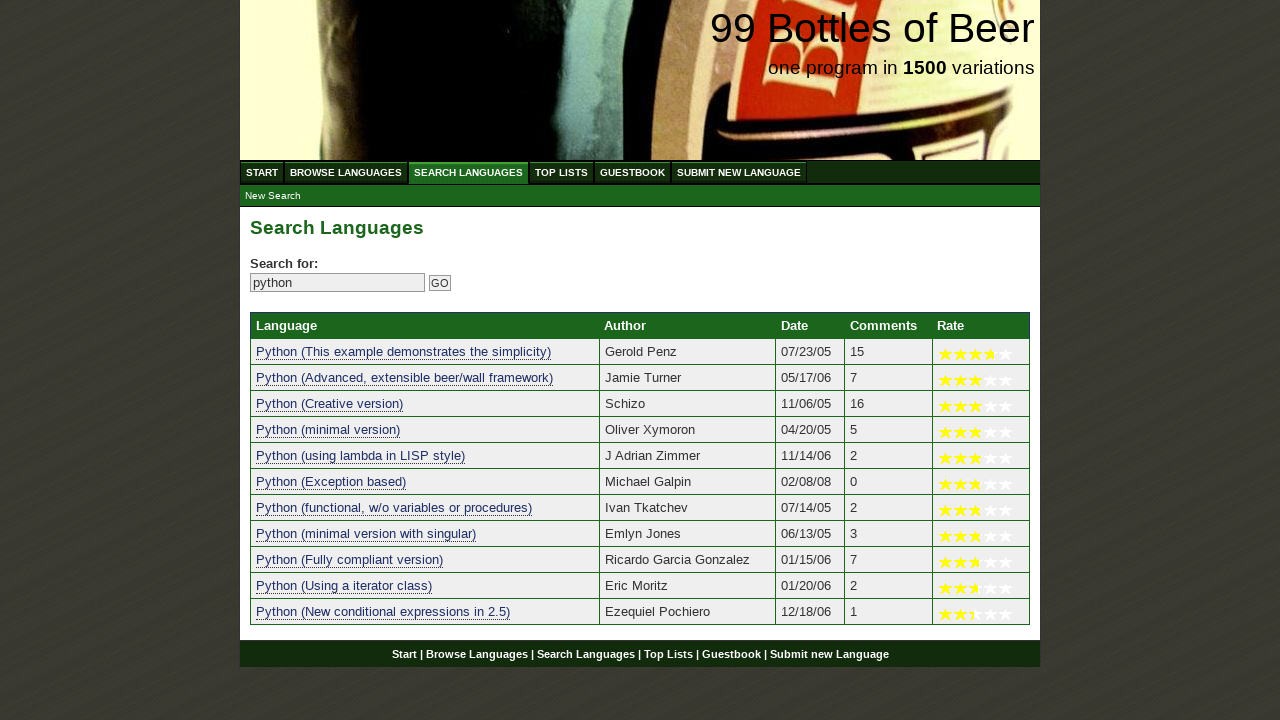

Retrieved text content of result 10
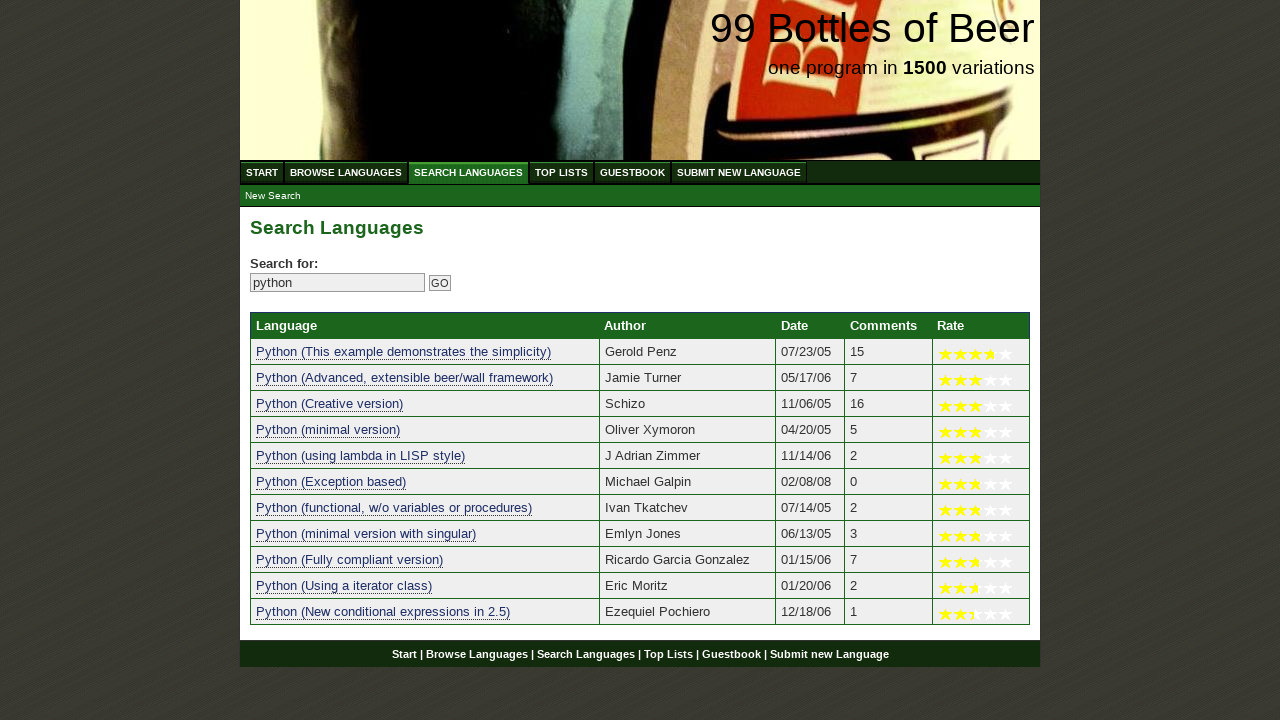

Verified that result 10 contains 'python'
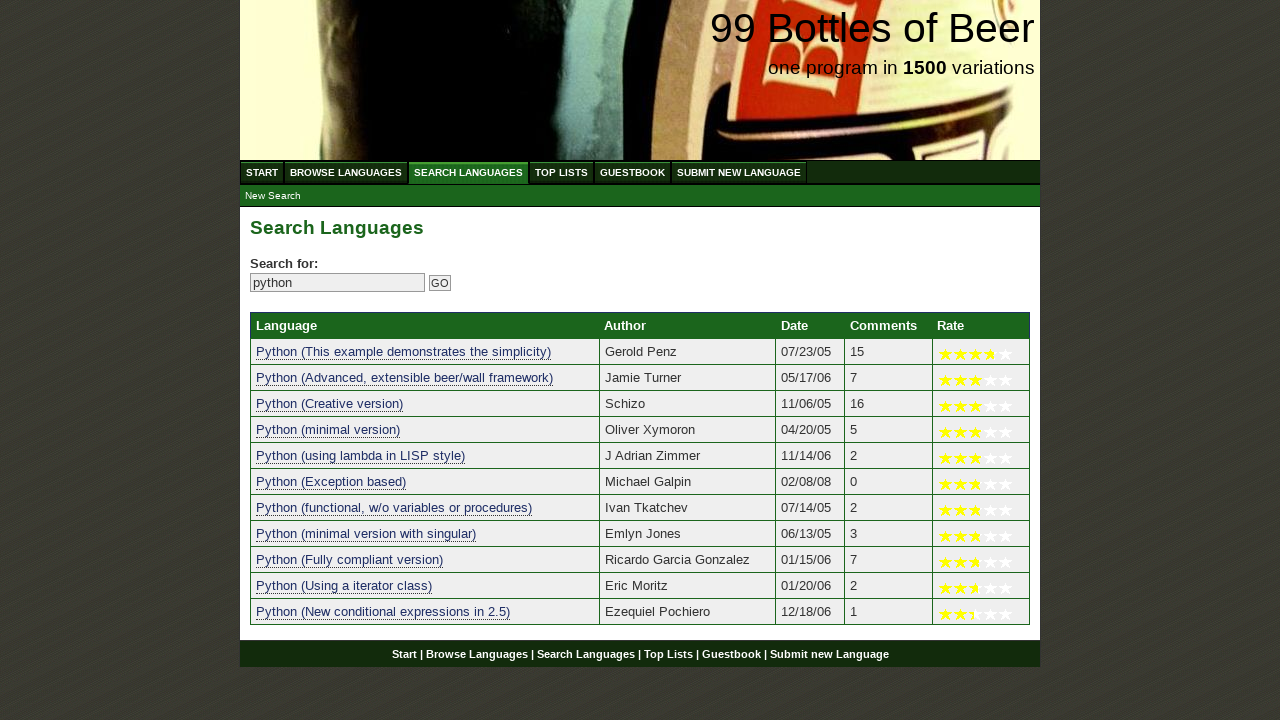

Retrieved text content of result 11
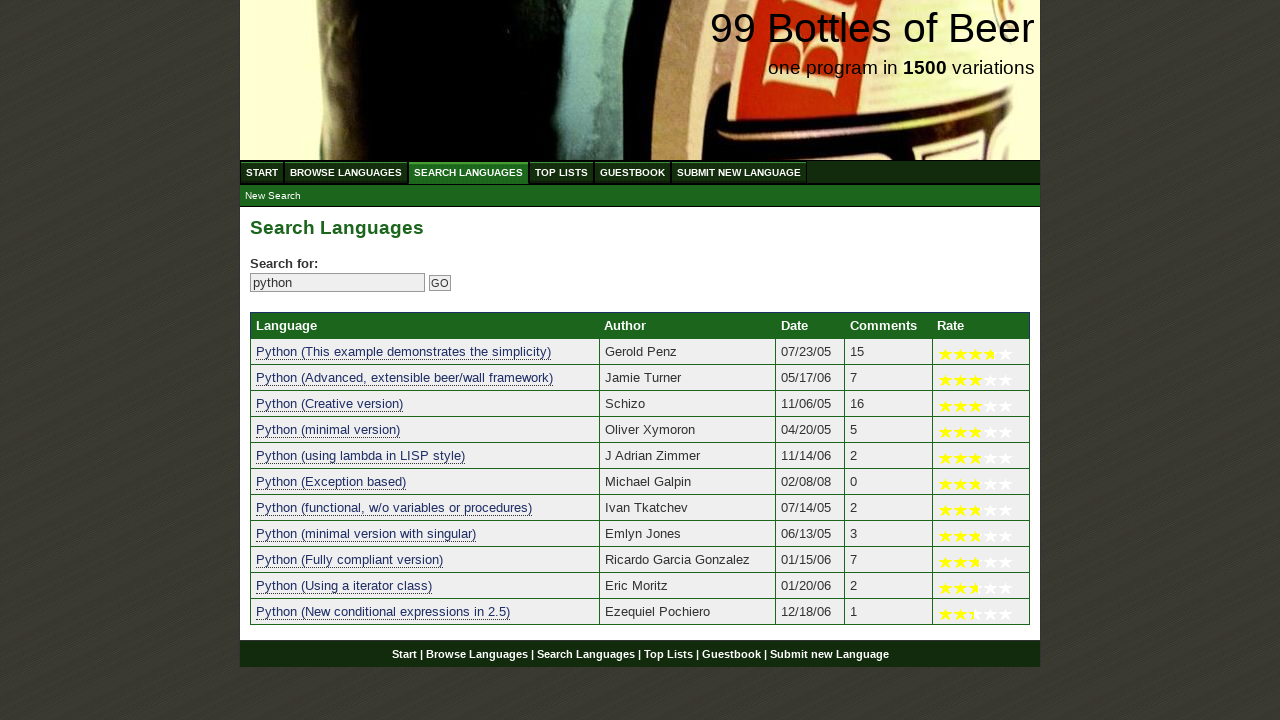

Verified that result 11 contains 'python'
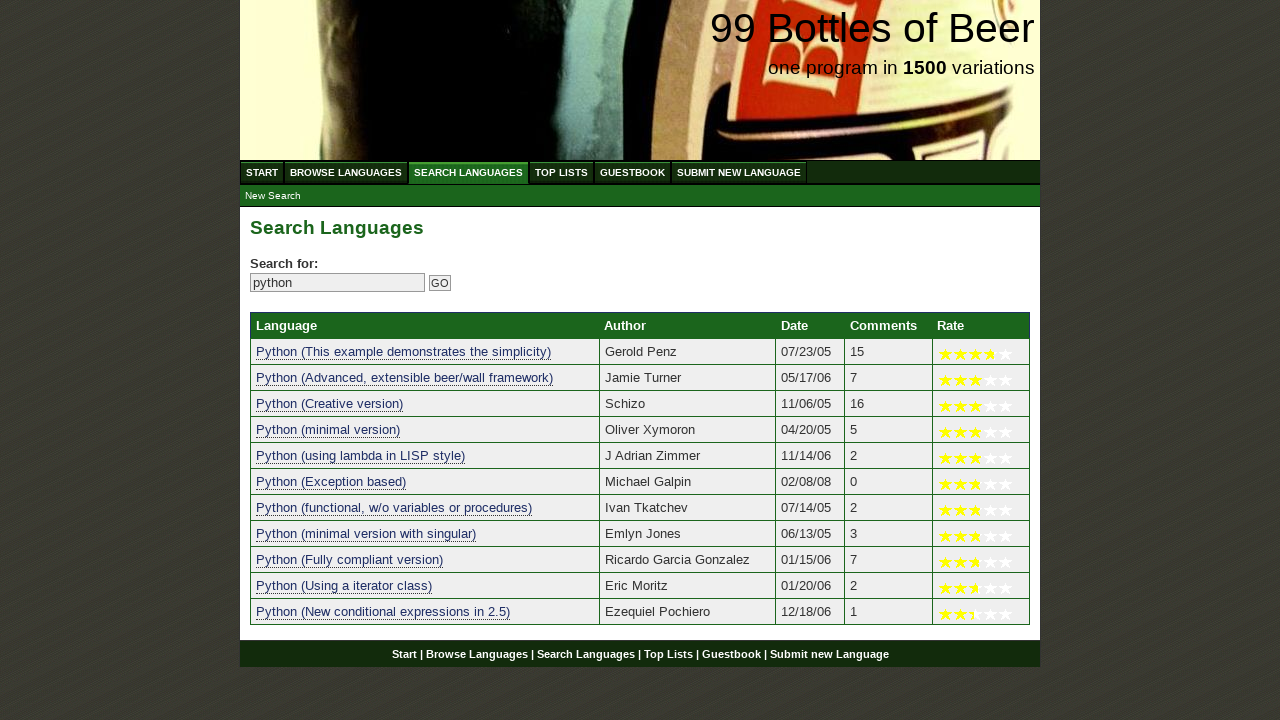

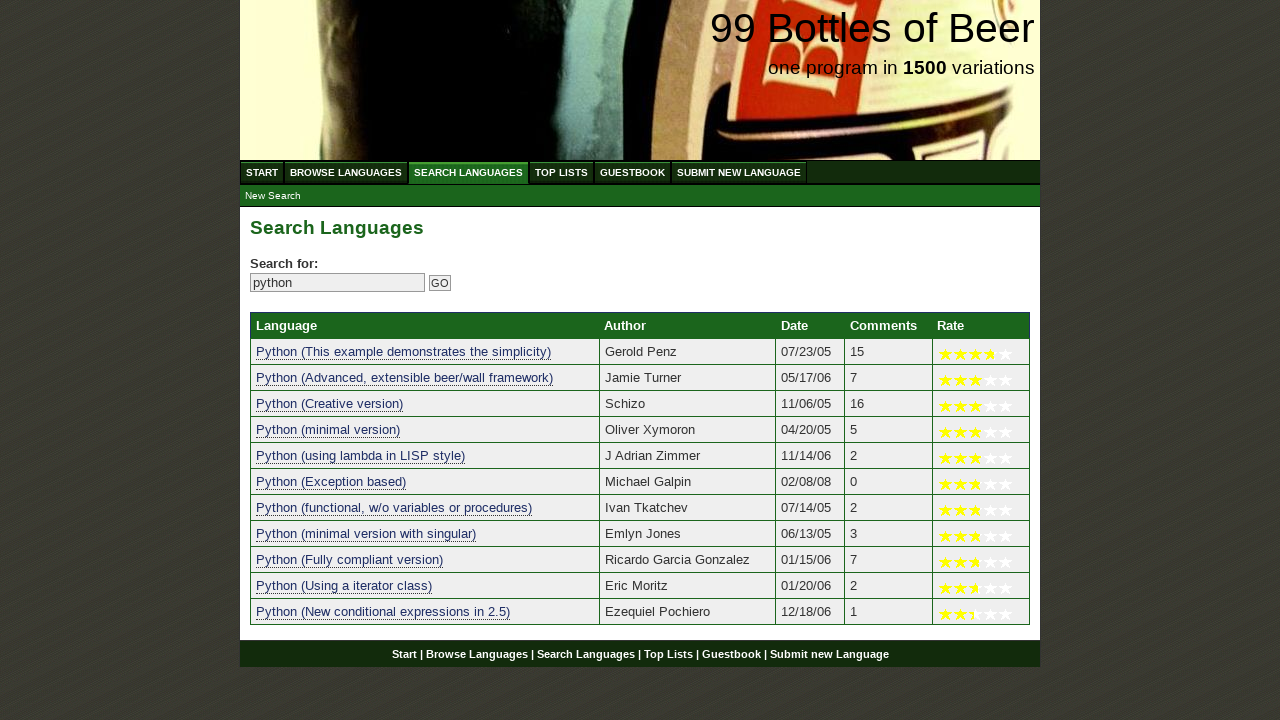